Tests dynamic loading functionality by clicking a start button, waiting for a loading animation to appear and then disappear, verifying the page handles dynamic content correctly.

Starting URL: https://the-internet.herokuapp.com/dynamic_loading/1

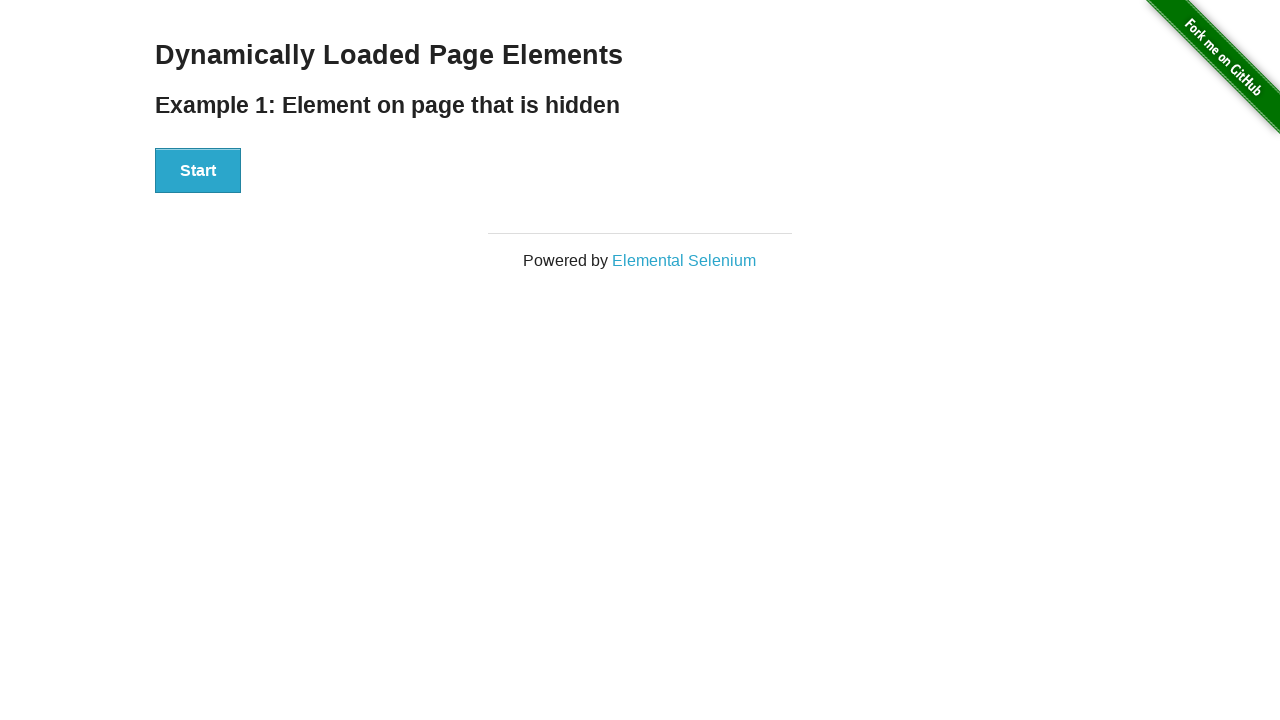

Clicked the start button to trigger dynamic loading at (198, 171) on button
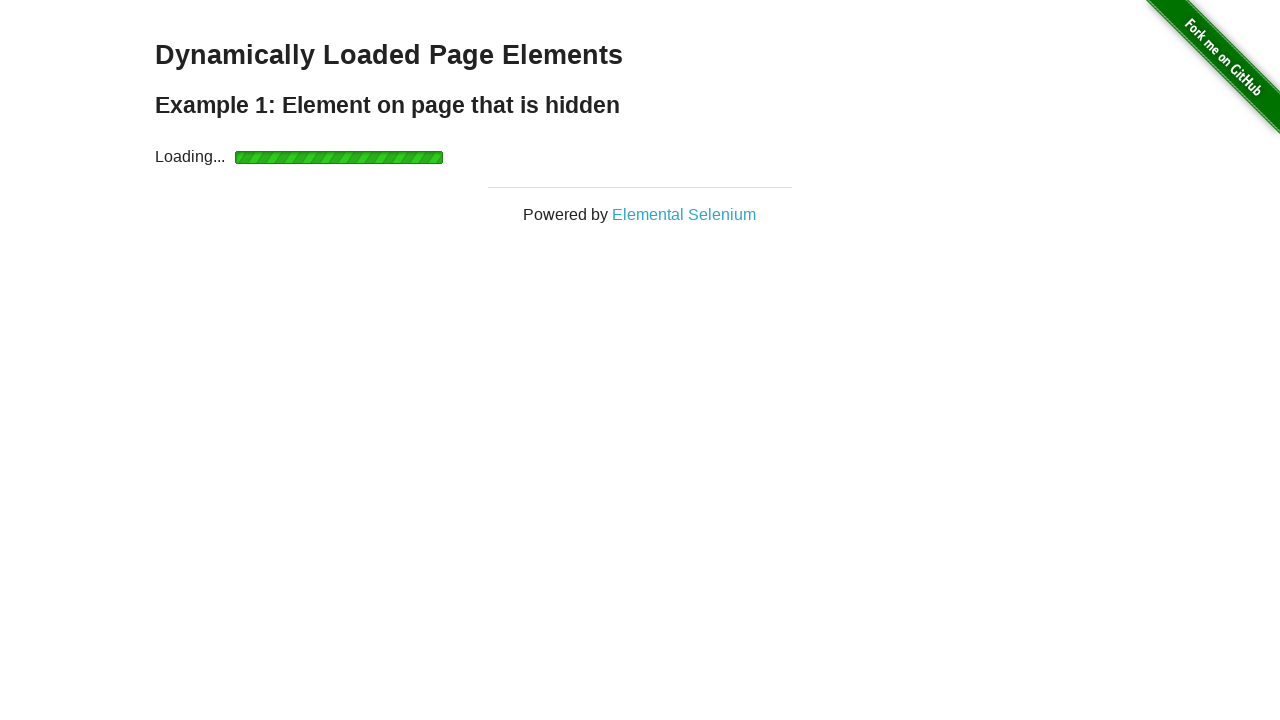

Loading animation appeared
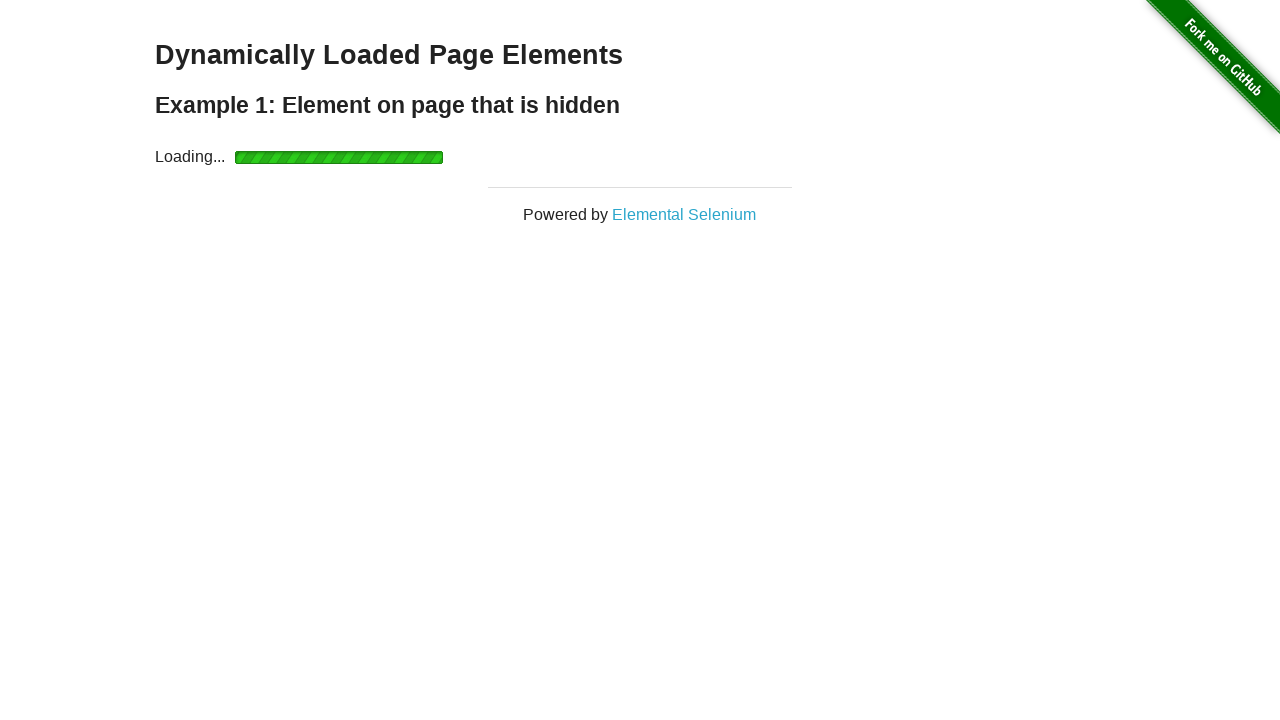

Loading animation disappeared, content finished loading
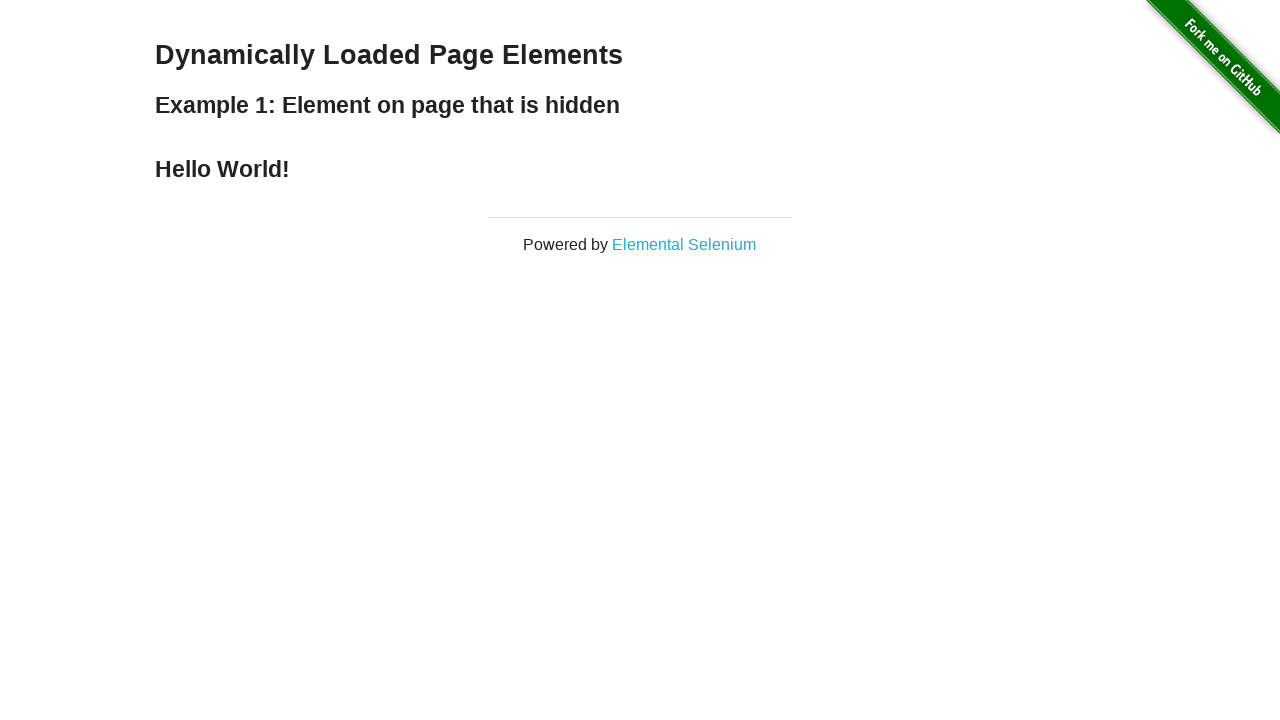

Verified dynamically loaded content is visible
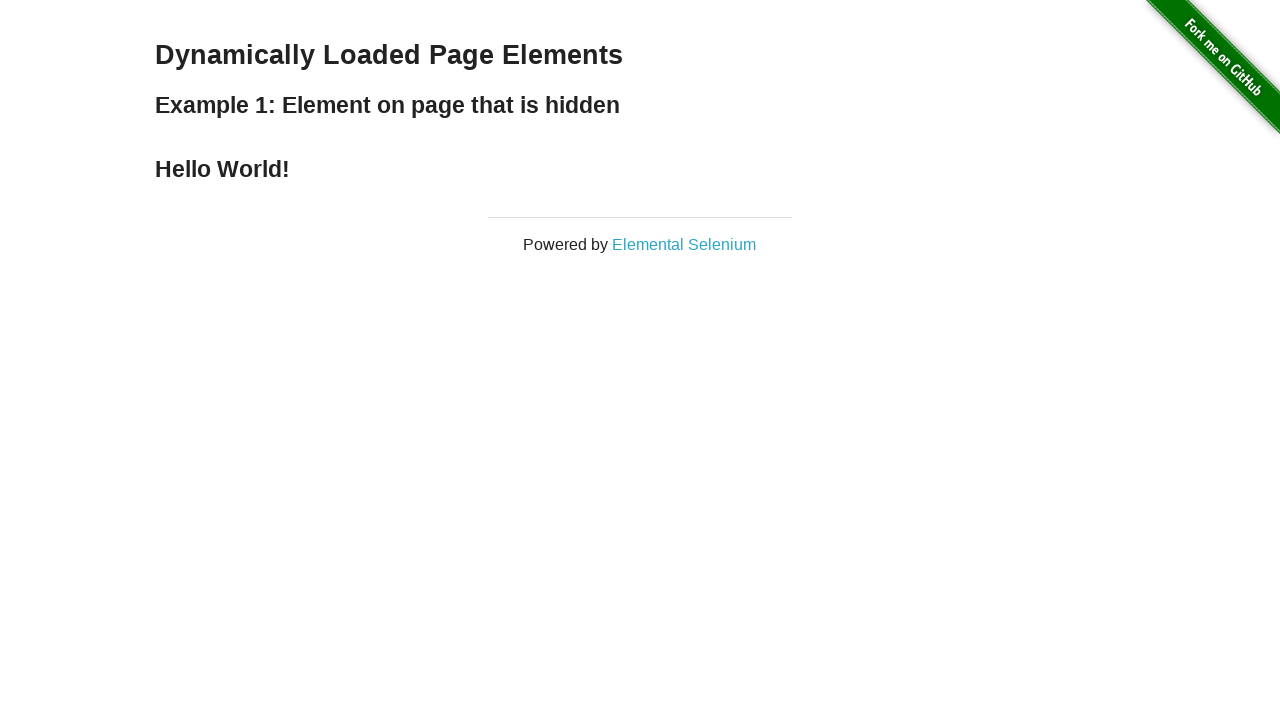

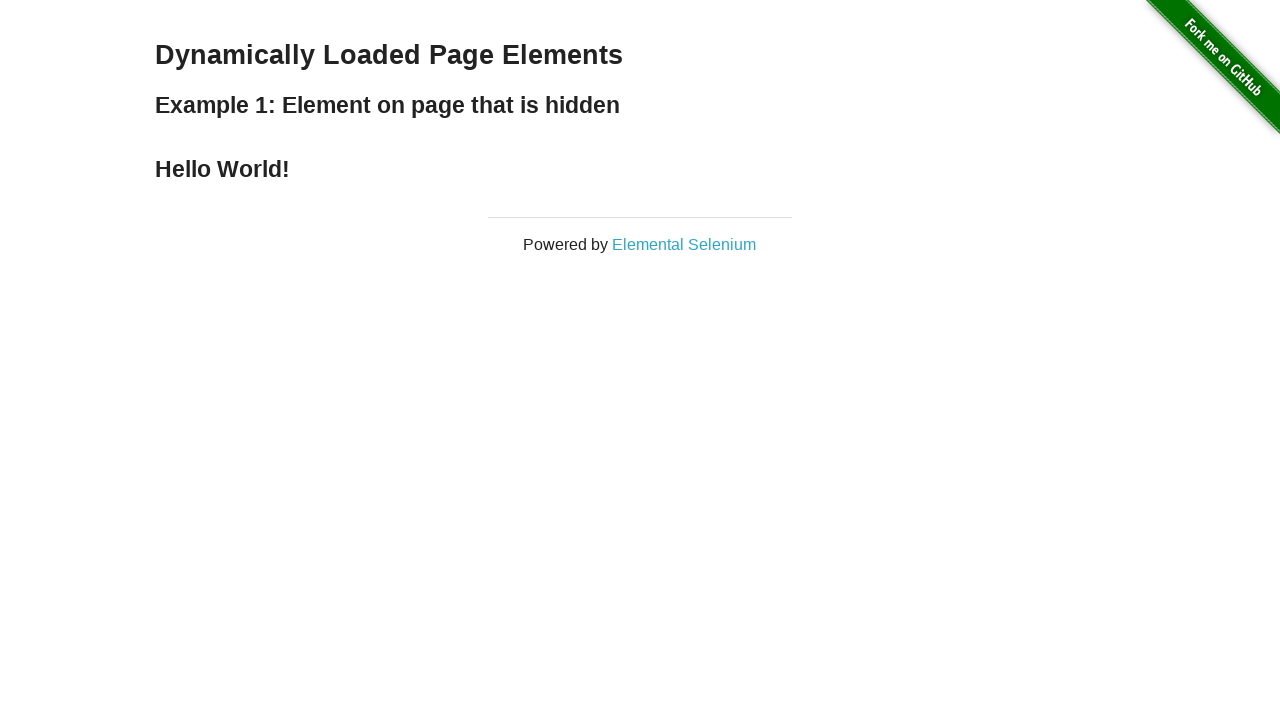